Navigates to ParsVDS virtual server pricing page and verifies that server order buttons are displayed on the page

Starting URL: https://parsvds.com/virtual-server/iran-ssd/

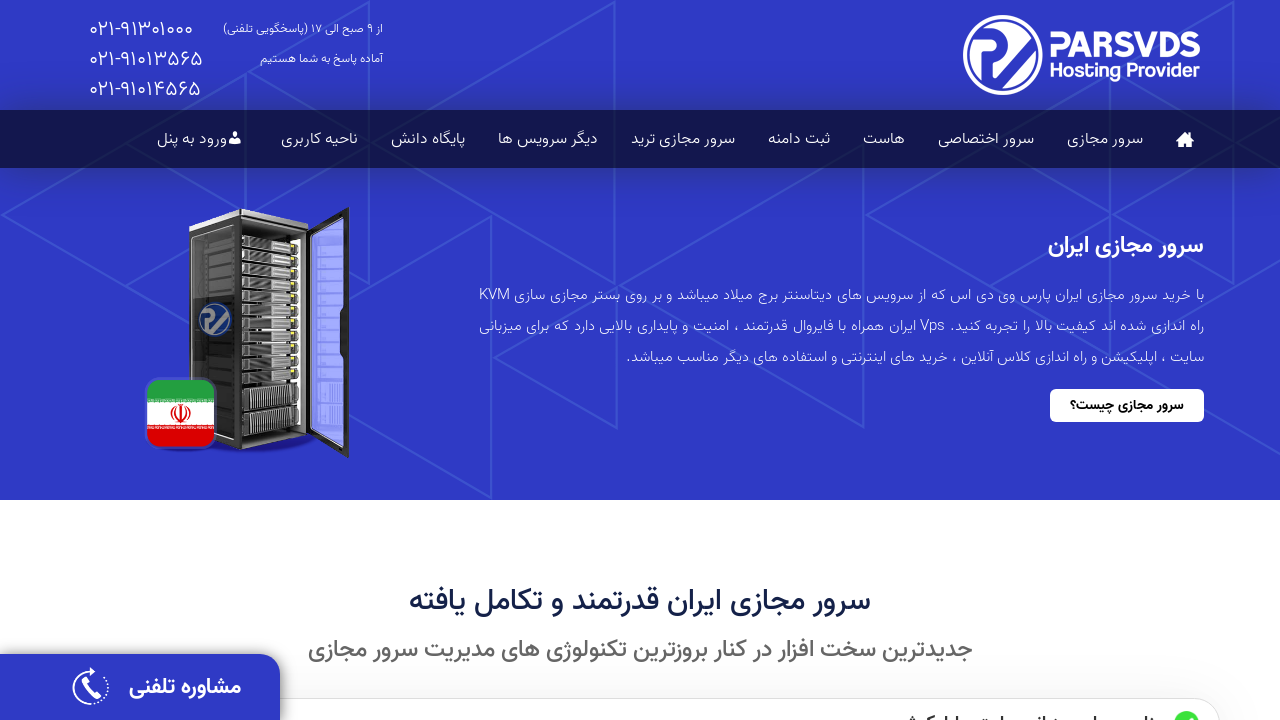

Navigated to ParsVDS Iran SSD virtual server pricing page
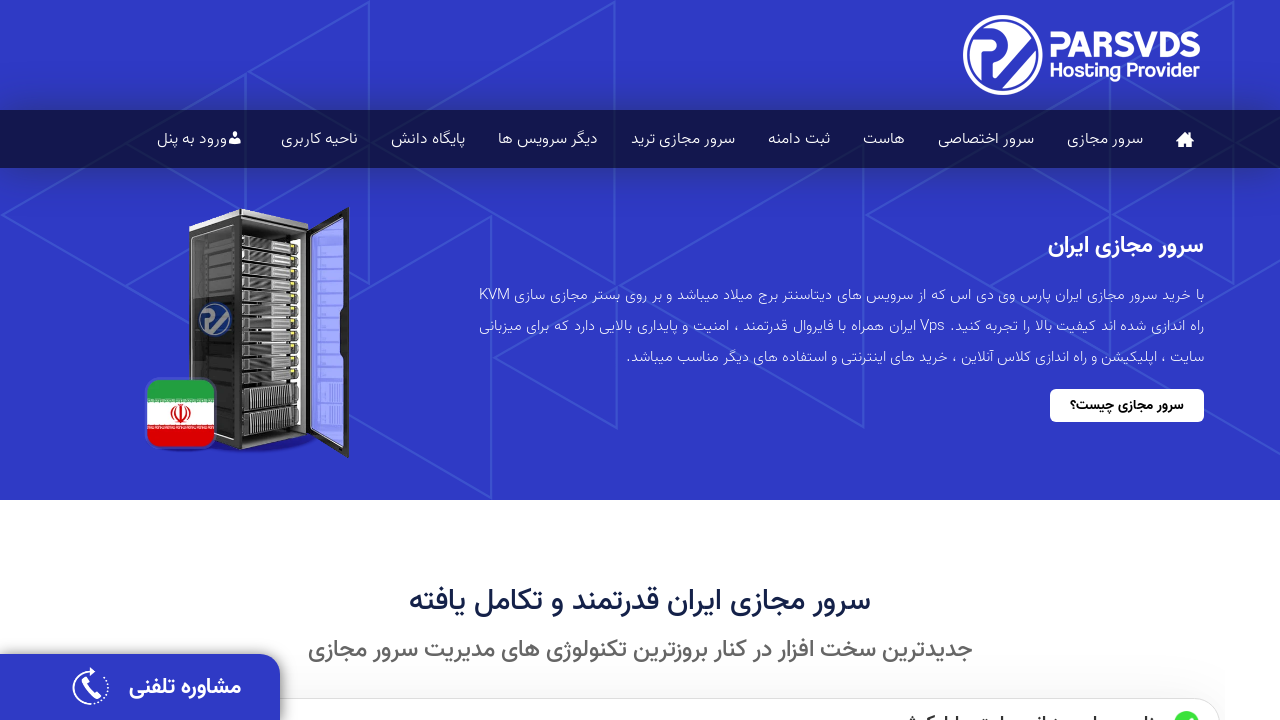

Server order buttons loaded on the page
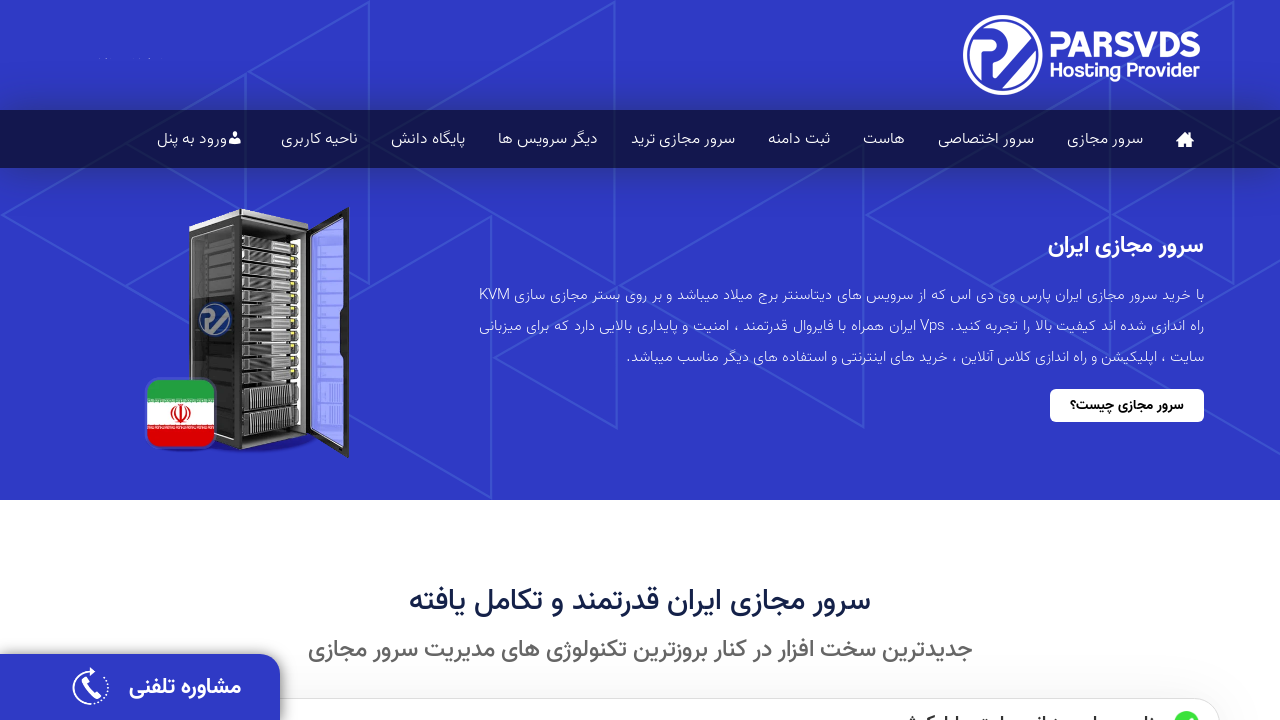

Located all server order buttons on the page
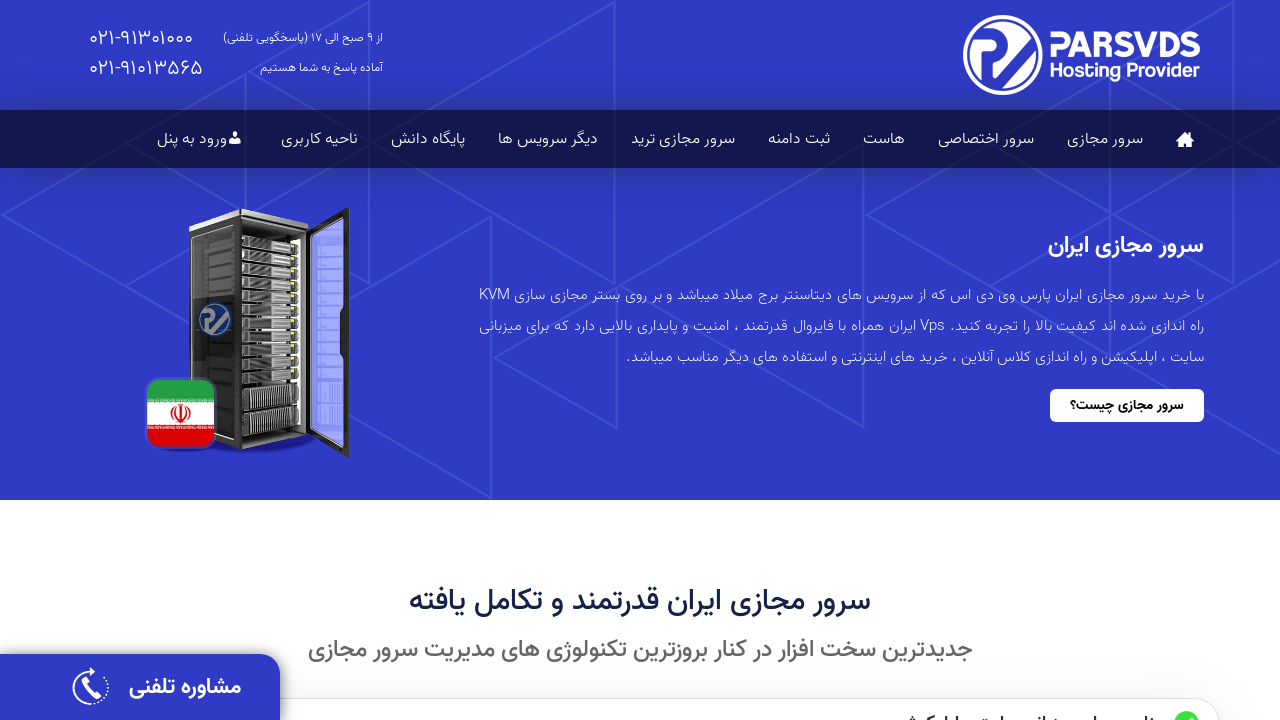

Verified that the first server order button is visible
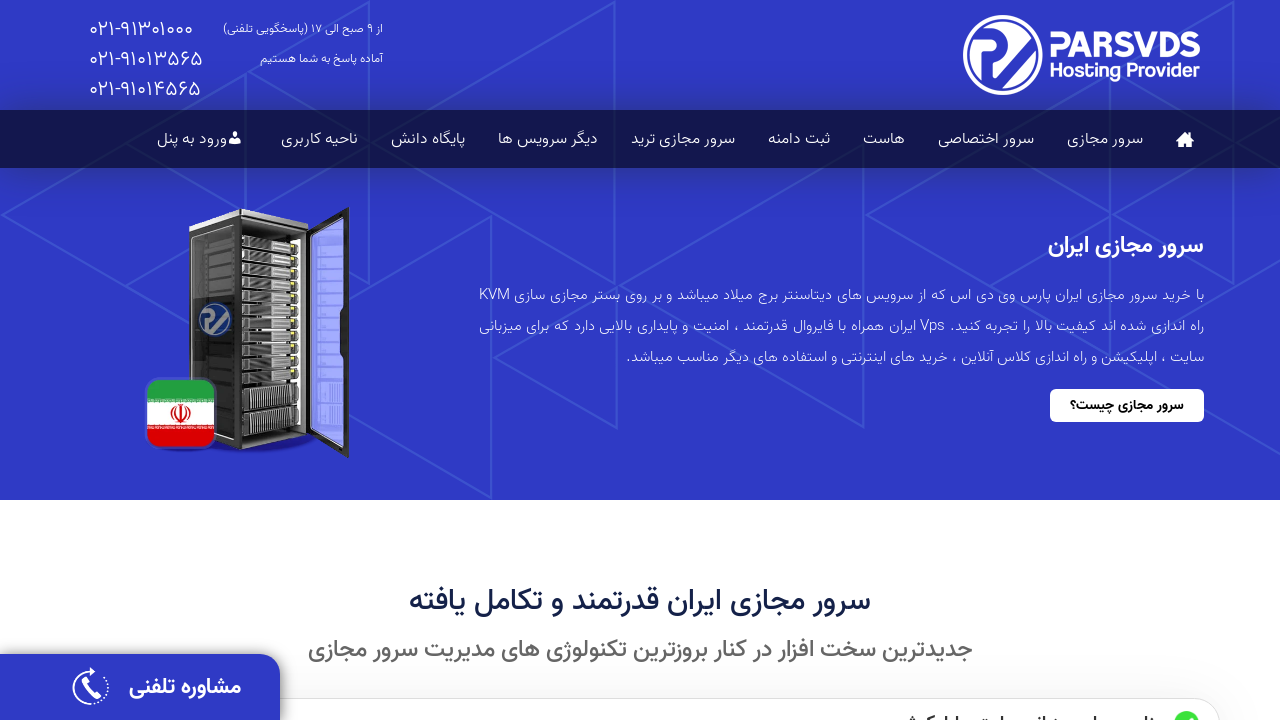

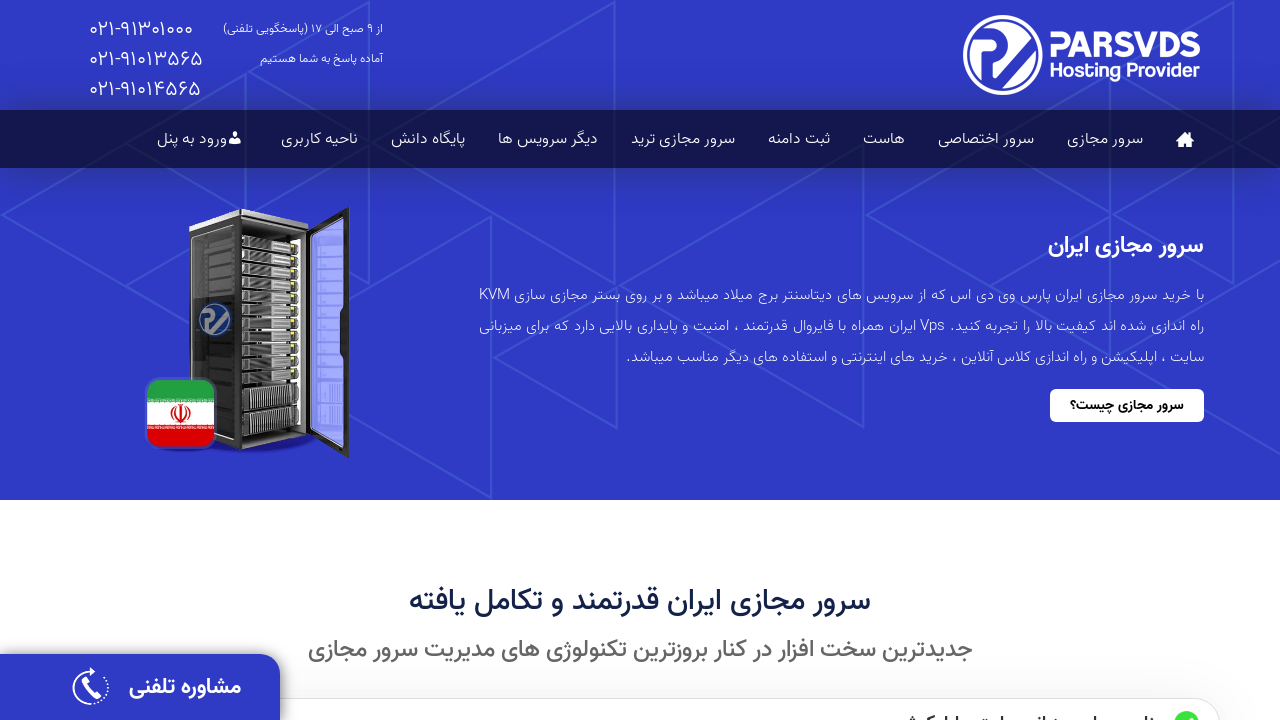